Launches the Samsonite India website and verifies the page loads successfully

Starting URL: https://www.samsonite.in/

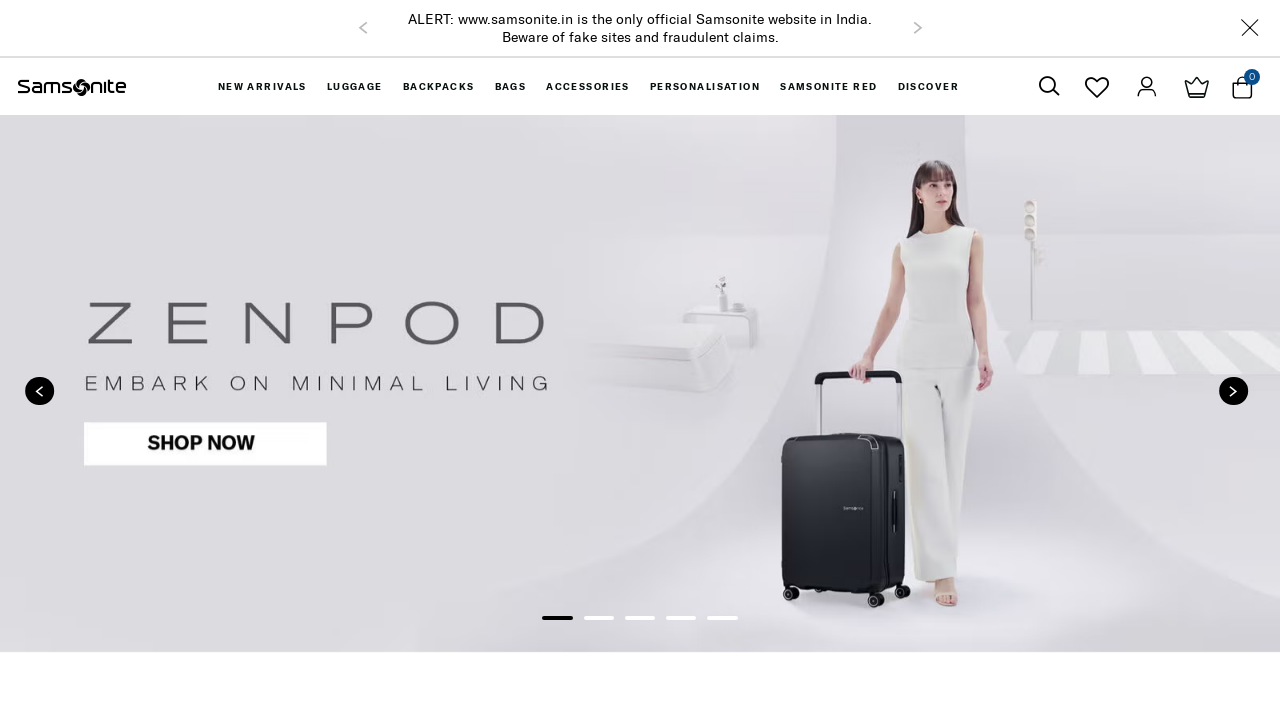

Page DOM content fully loaded
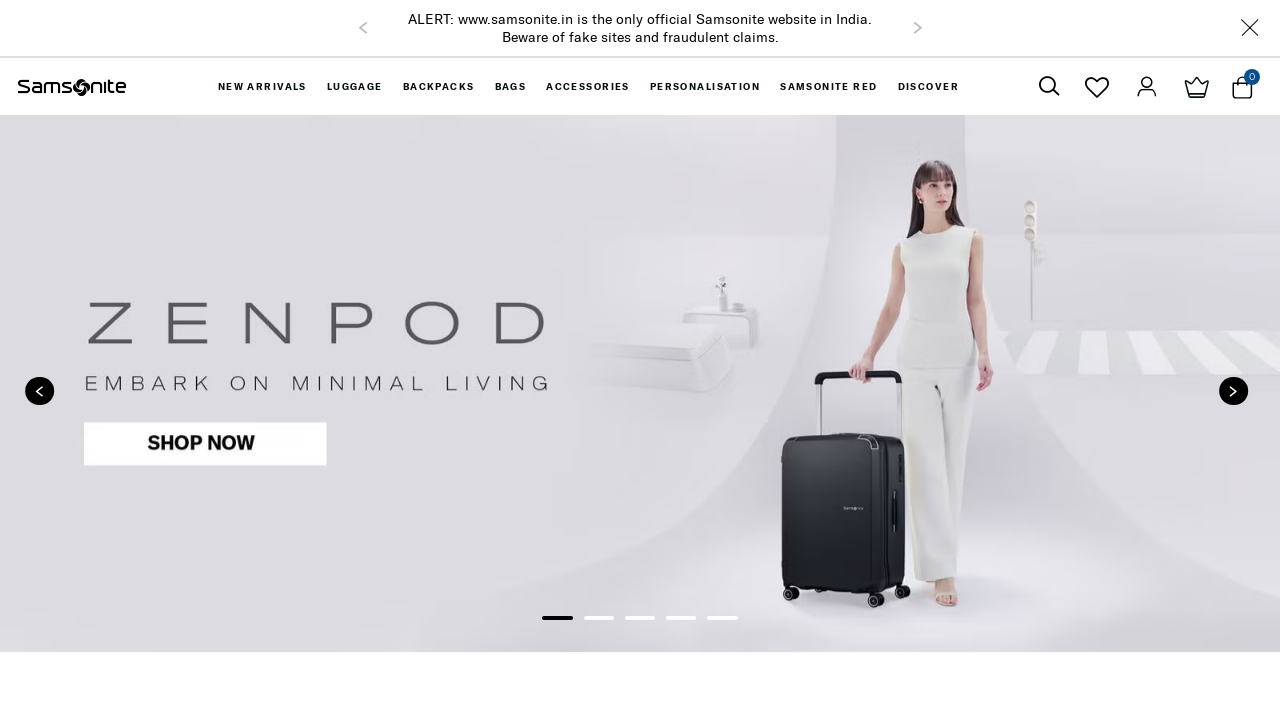

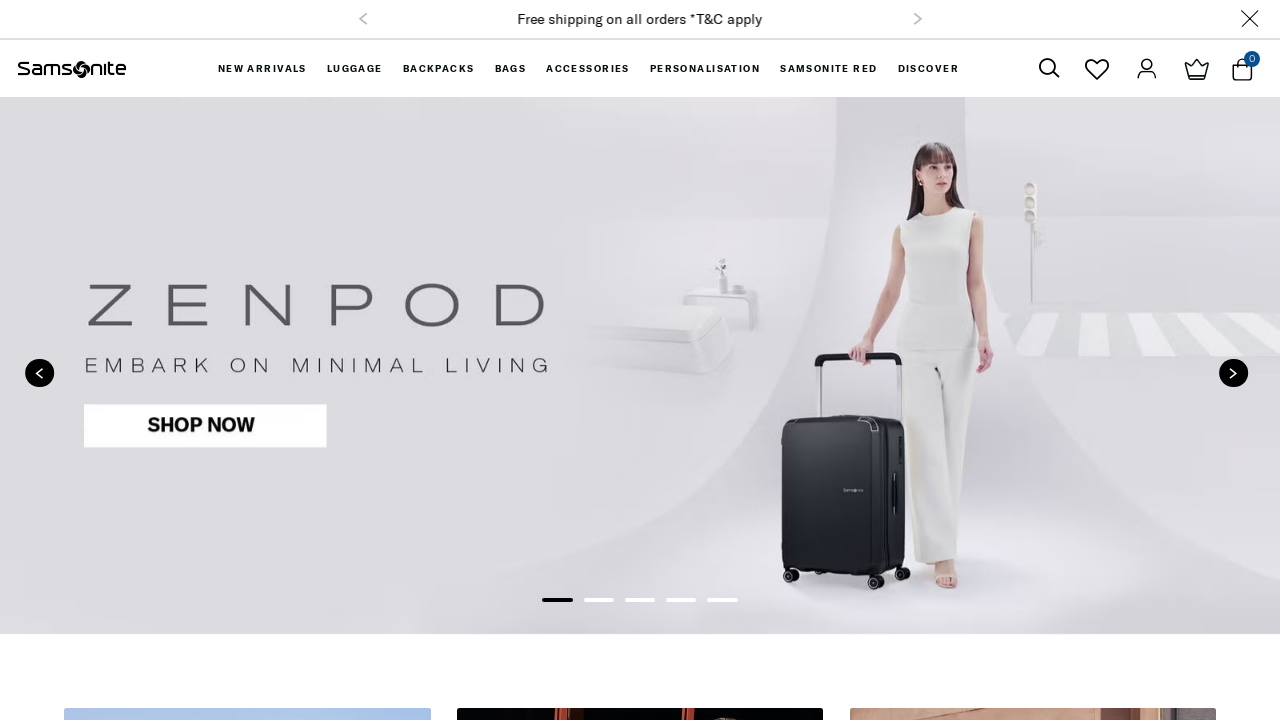